Tests drag and drop functionality by dragging an element onto a drop target and verifying the text changes to "Dropped!"

Starting URL: https://demoqa.com/droppable

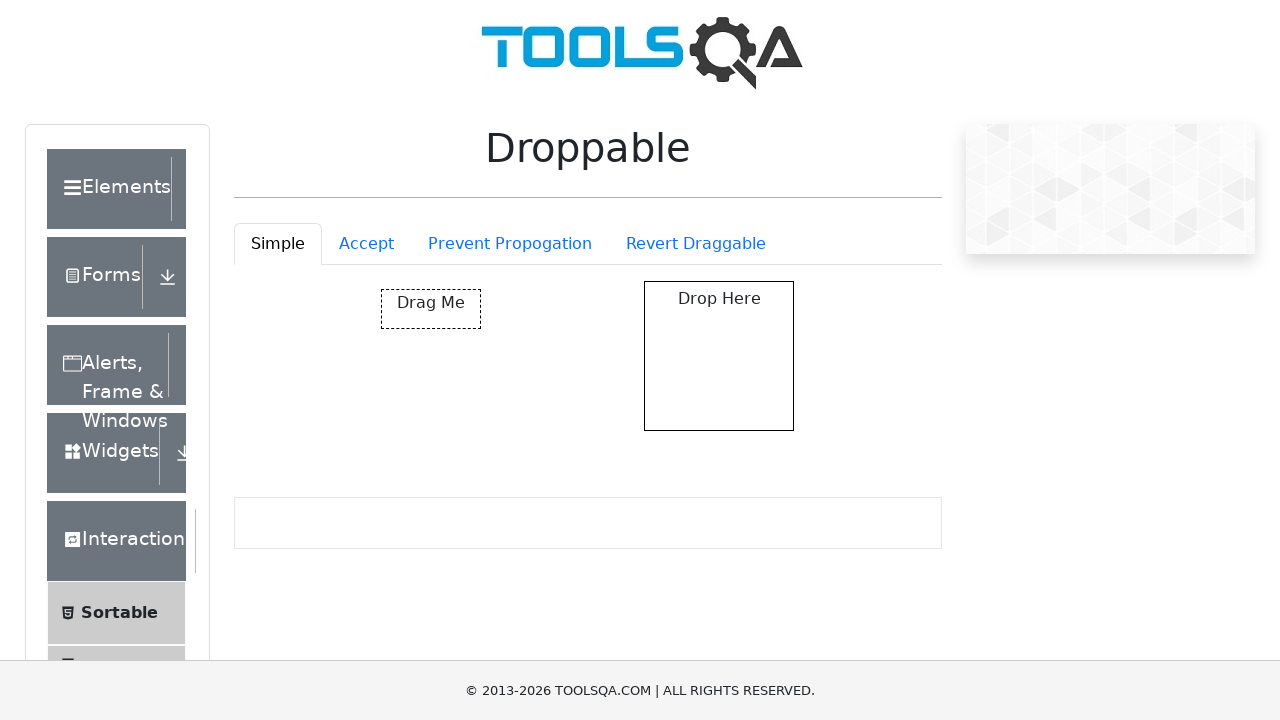

Navigated to drag and drop test page
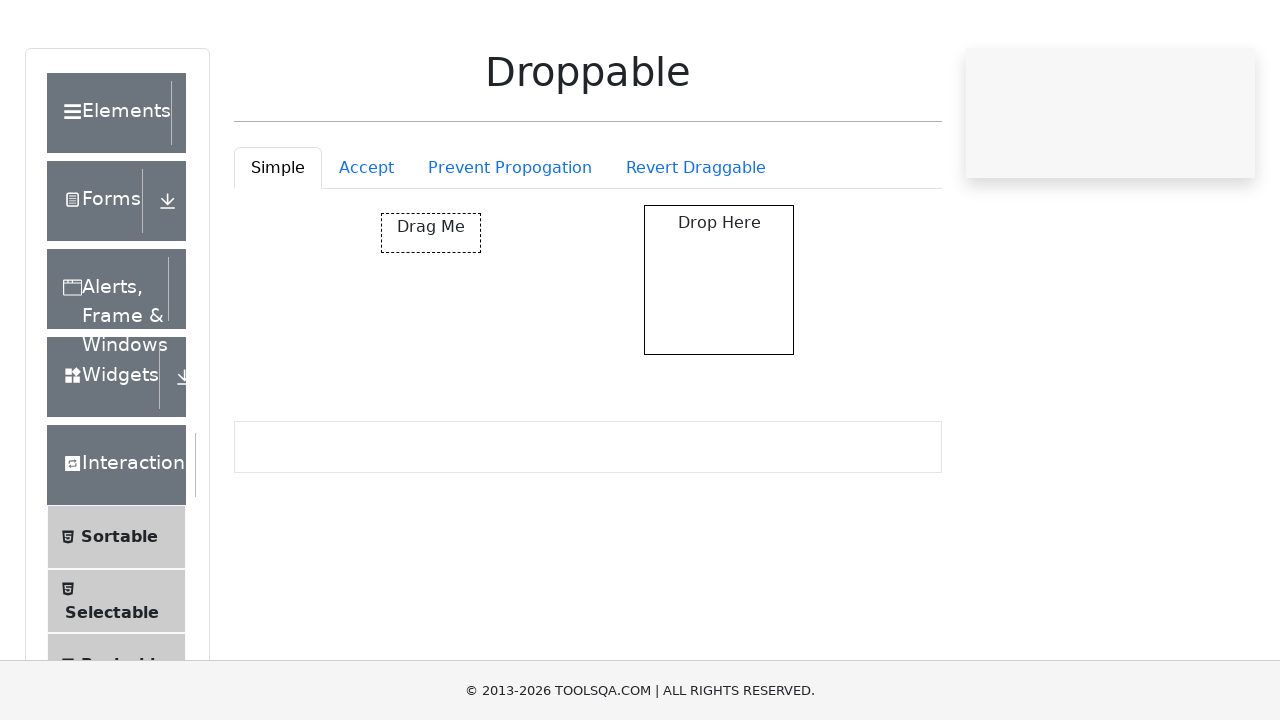

Located draggable element
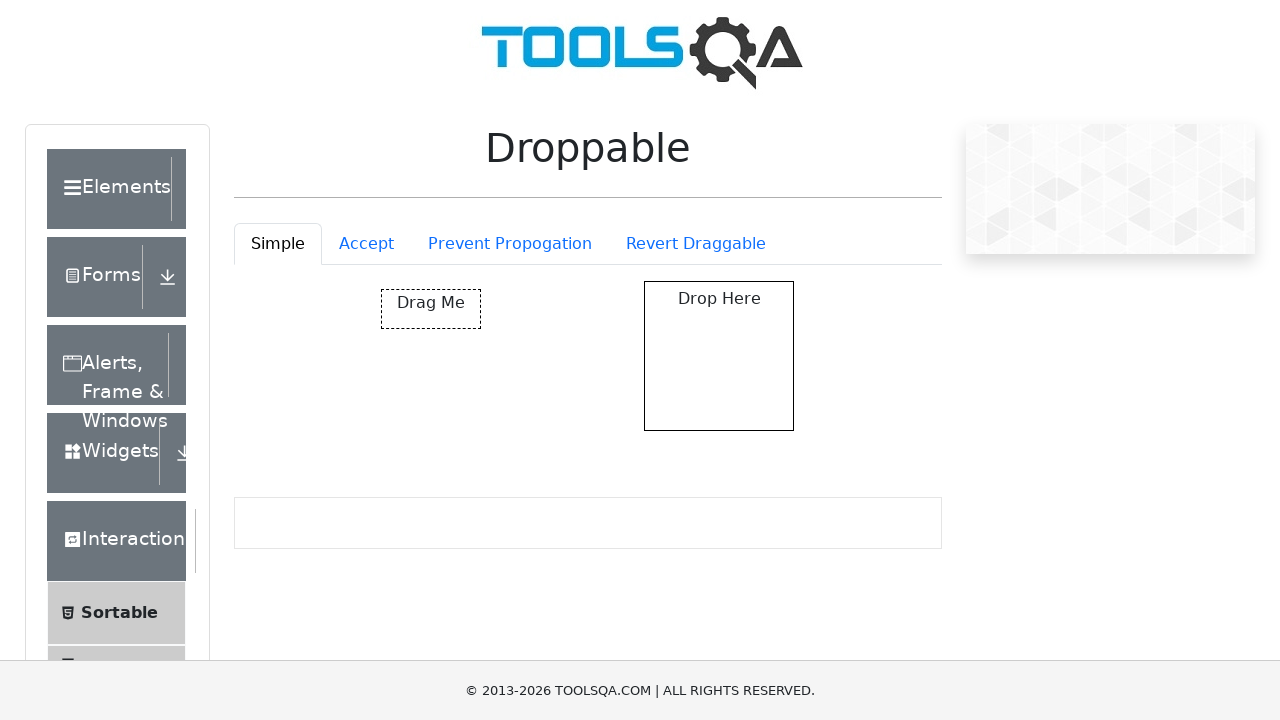

Located drop target element
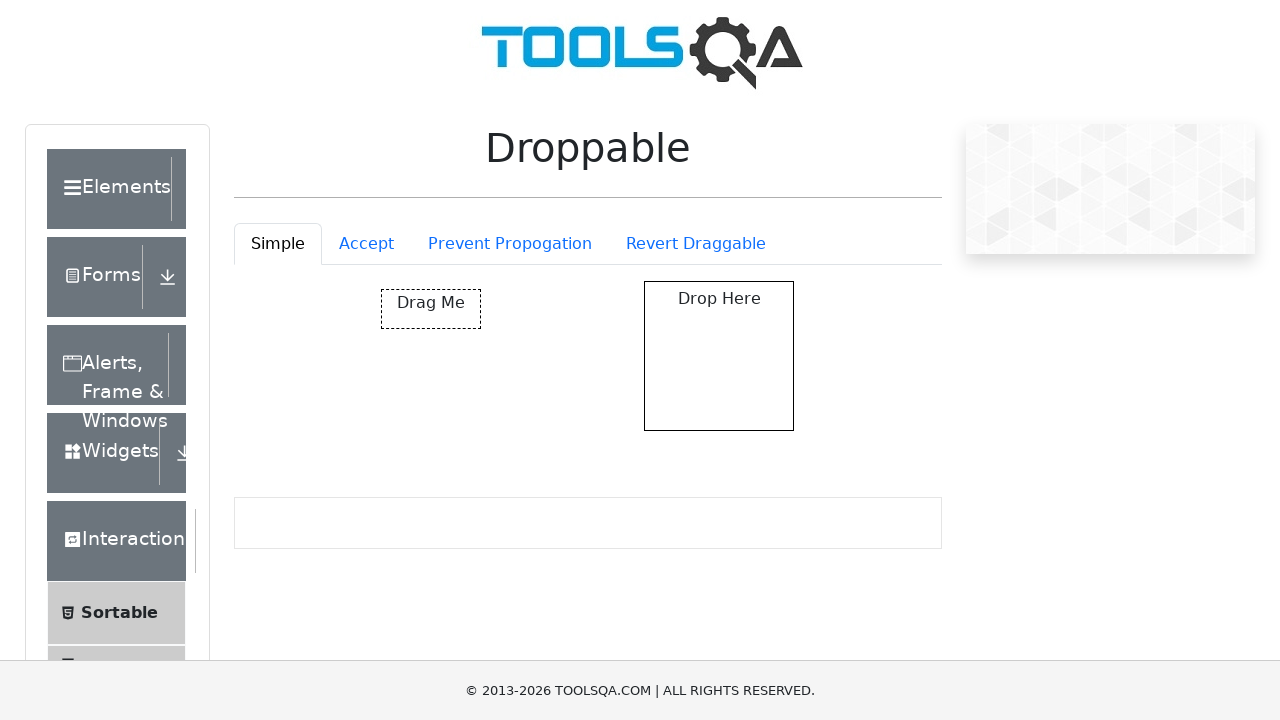

Dragged element onto drop target at (719, 356)
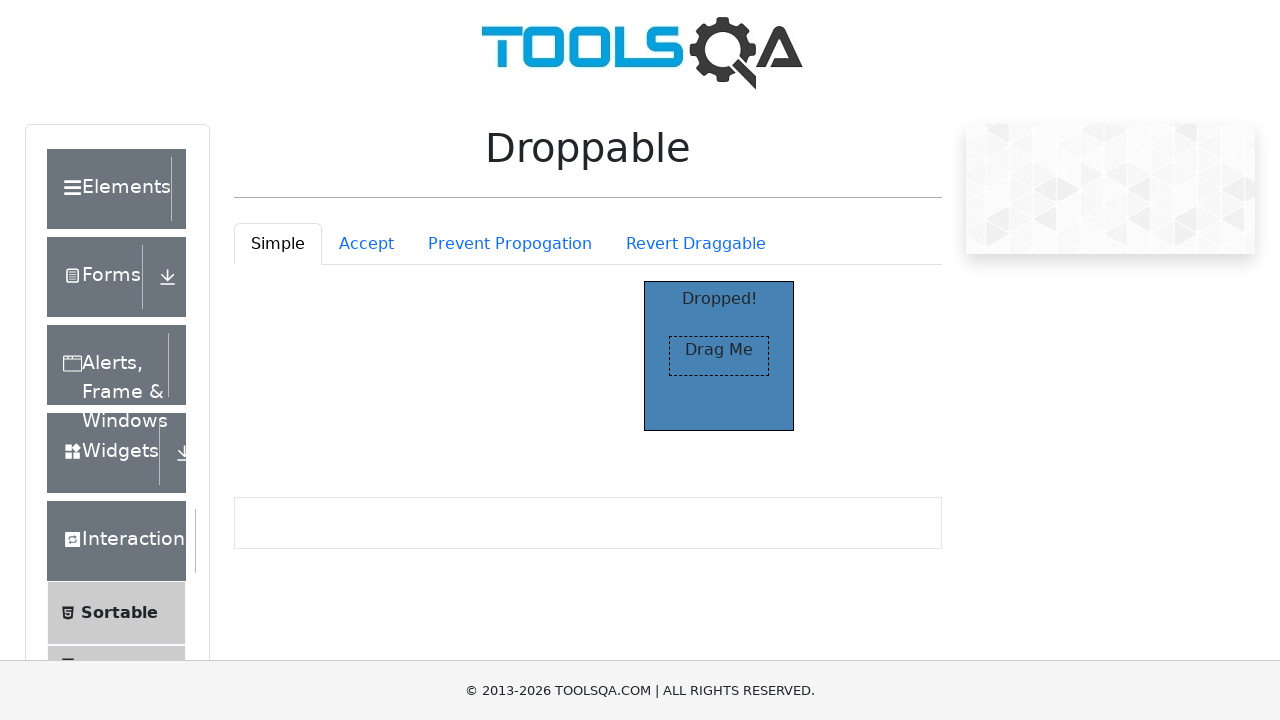

Verified drop target text changed to 'Dropped!'
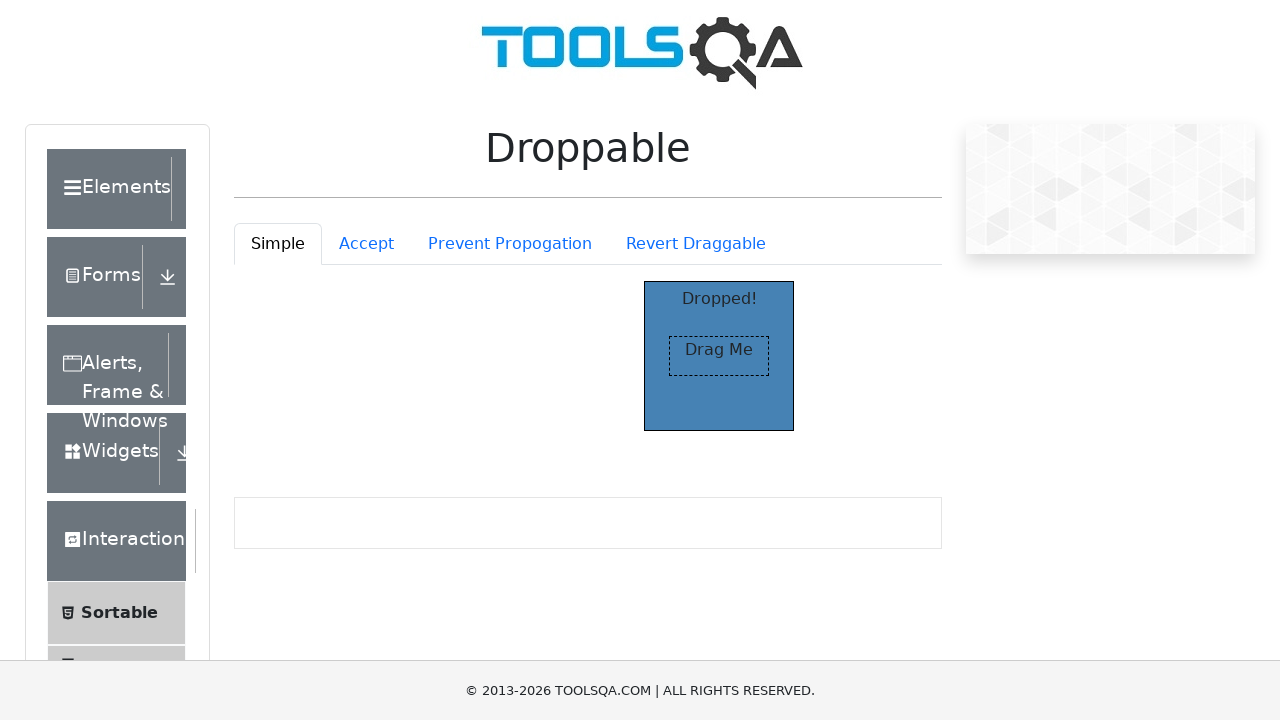

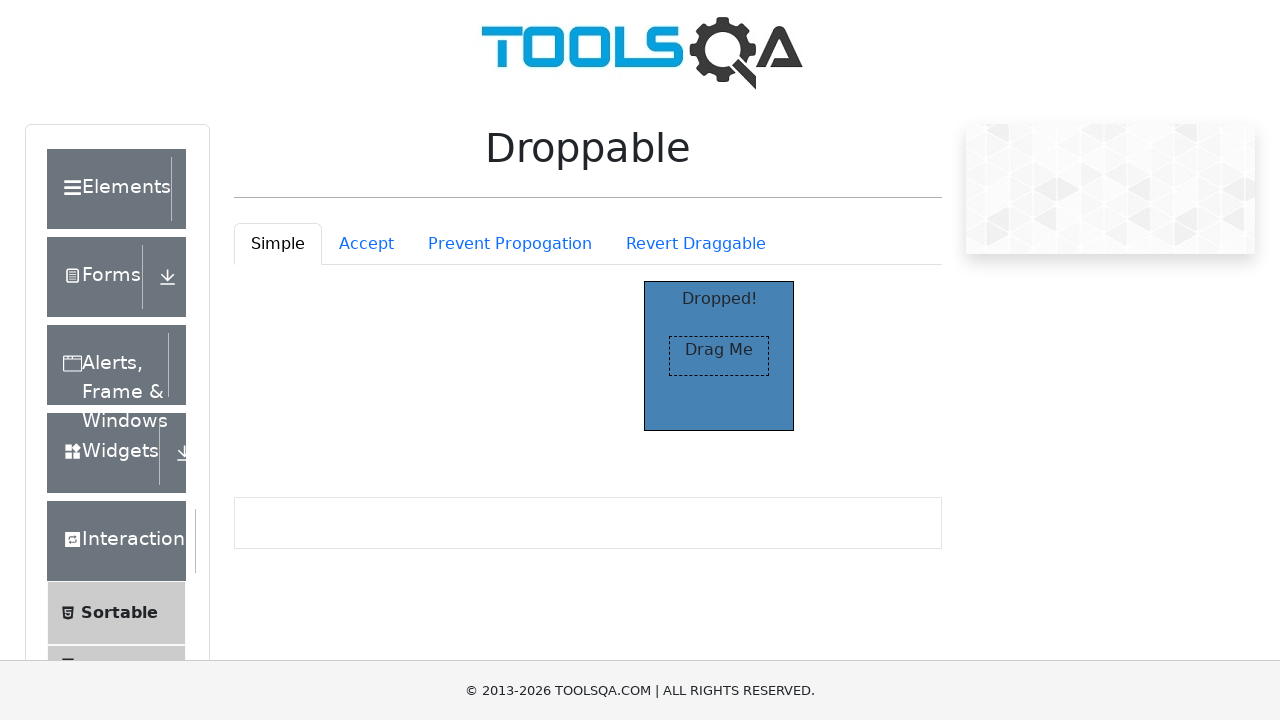